Tests jQuery UI draggable functionality by dragging an element to a new position

Starting URL: https://jqueryui.com/draggable/

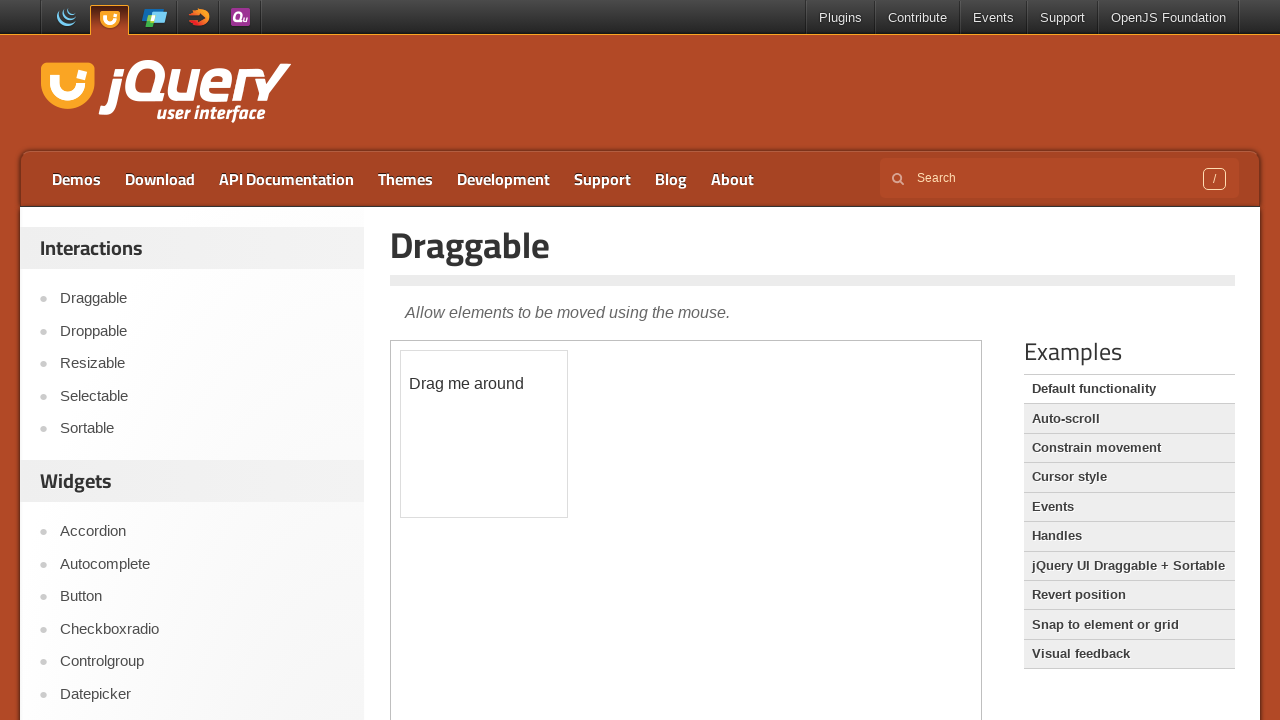

Navigated to jQuery UI draggable demo page
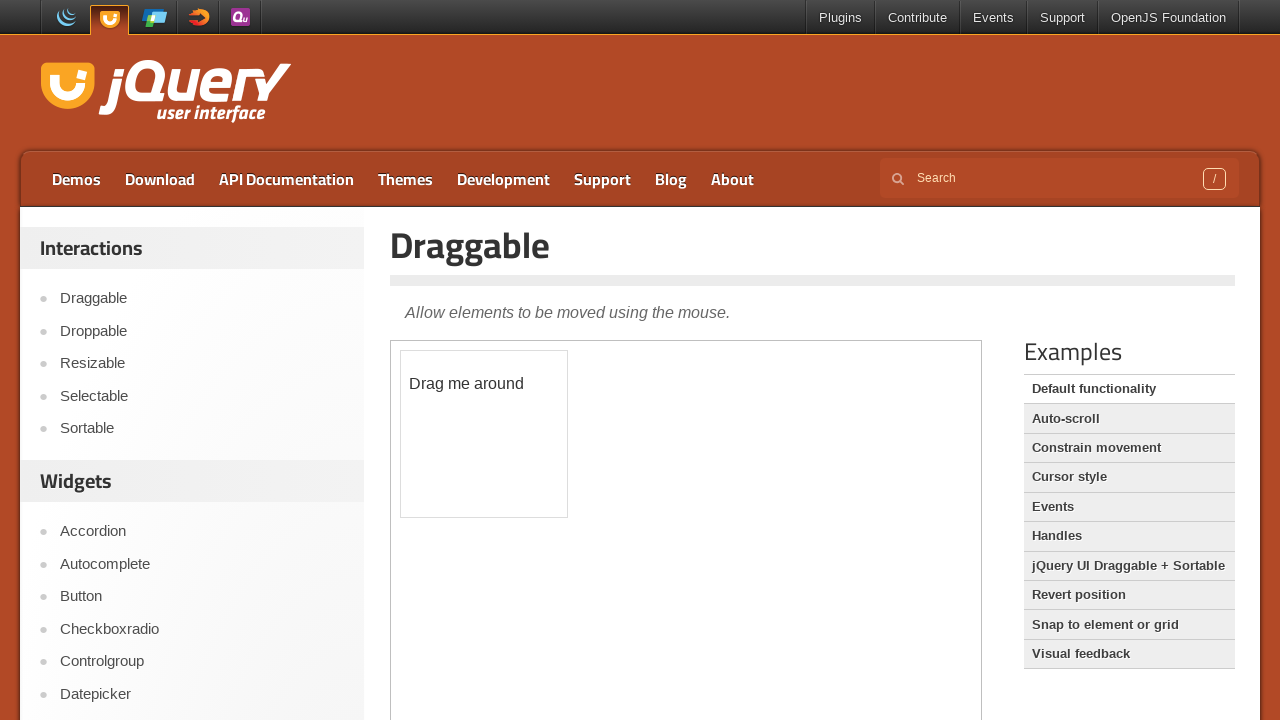

Located iframe containing draggable demo
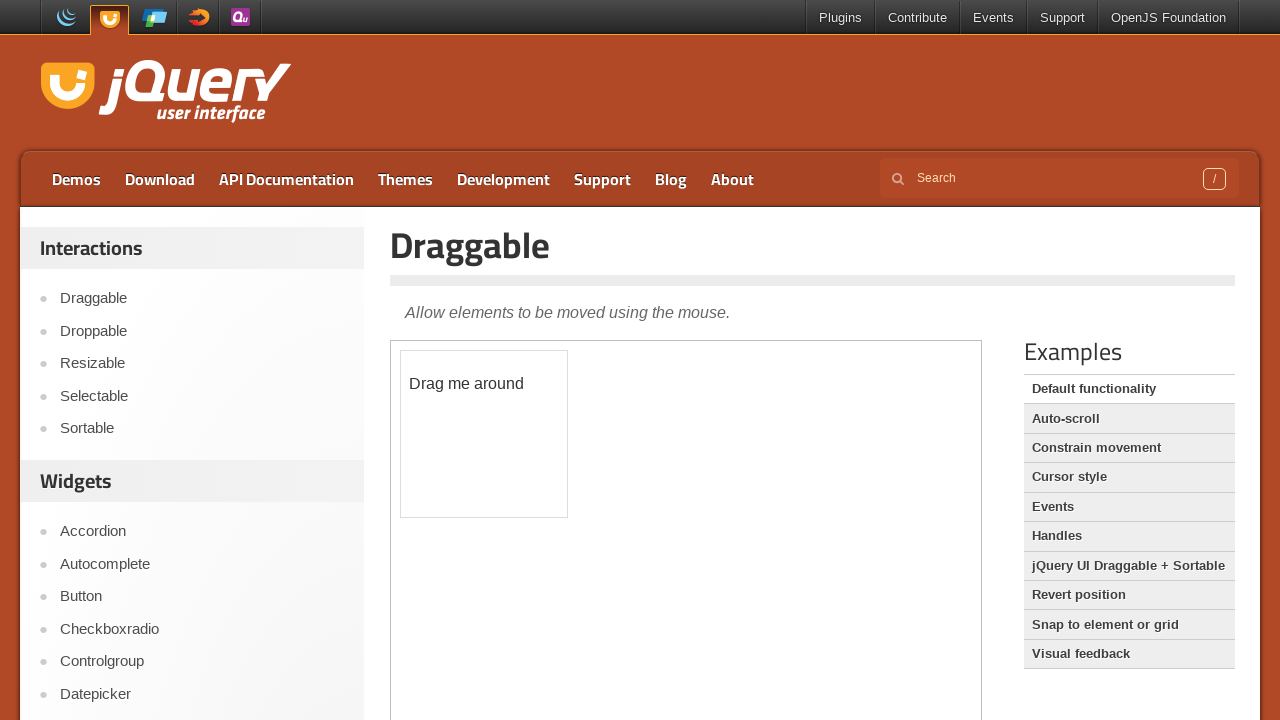

Found draggable element with id 'draggable'
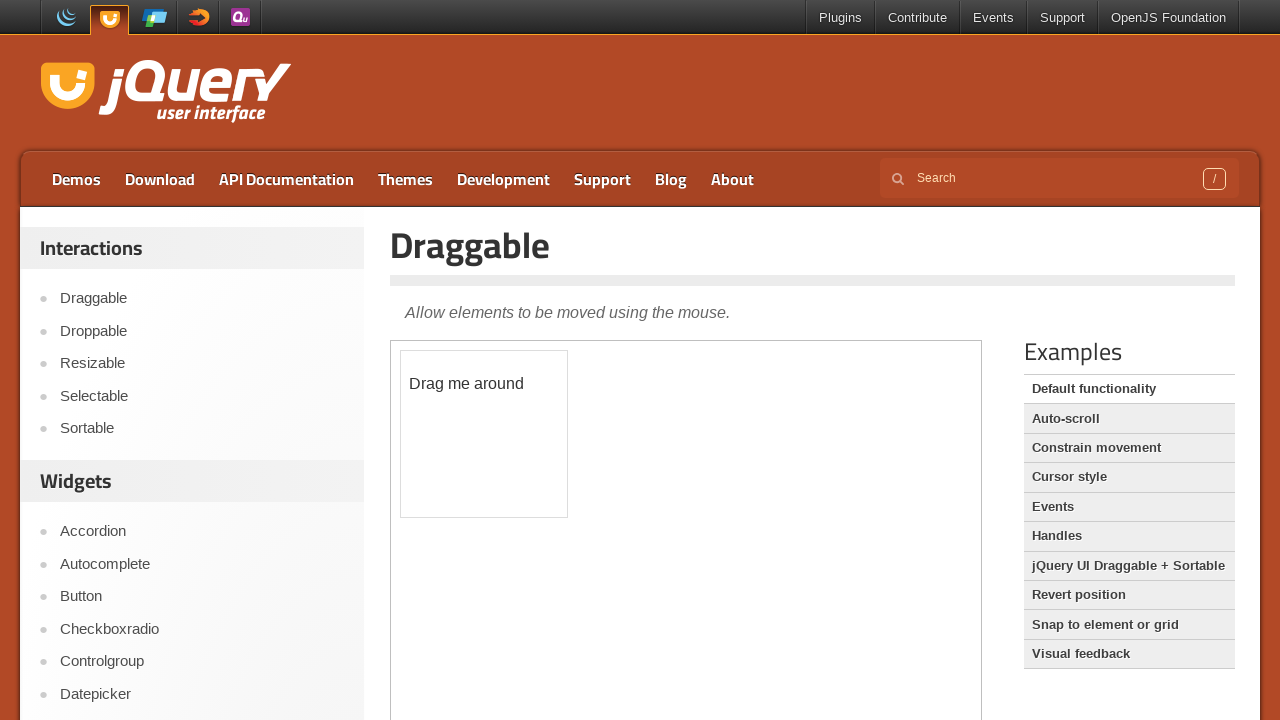

Dragged element to new position (x: 100, y: 150) at (501, 501)
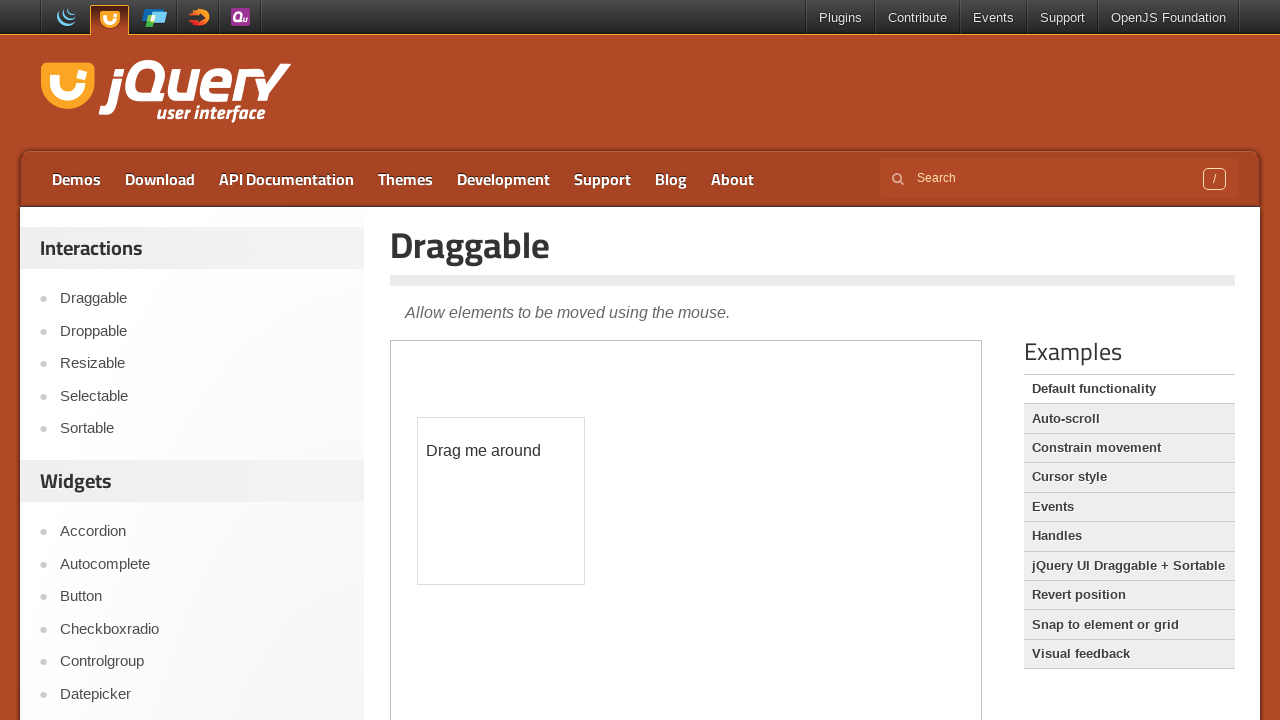

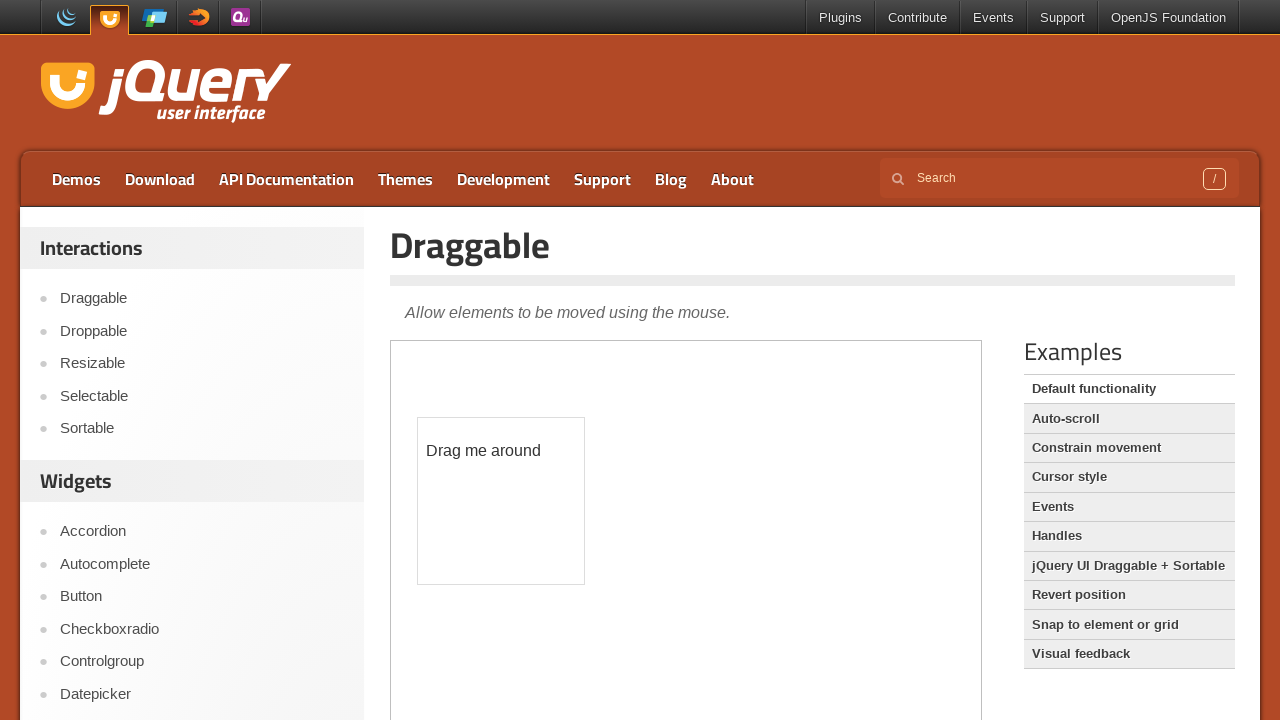